Opens the SpiceJet airline website and verifies it loads successfully by maximizing the browser window.

Starting URL: https://www.spicejet.com

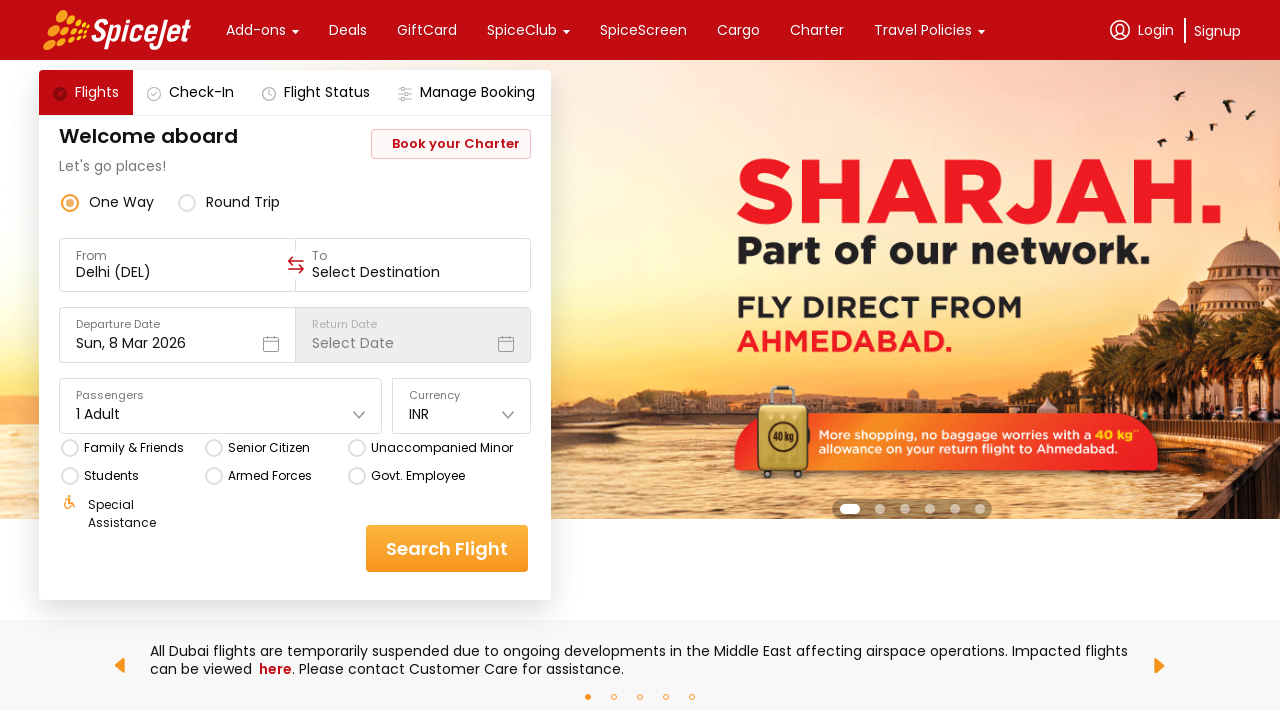

Page DOM content loaded
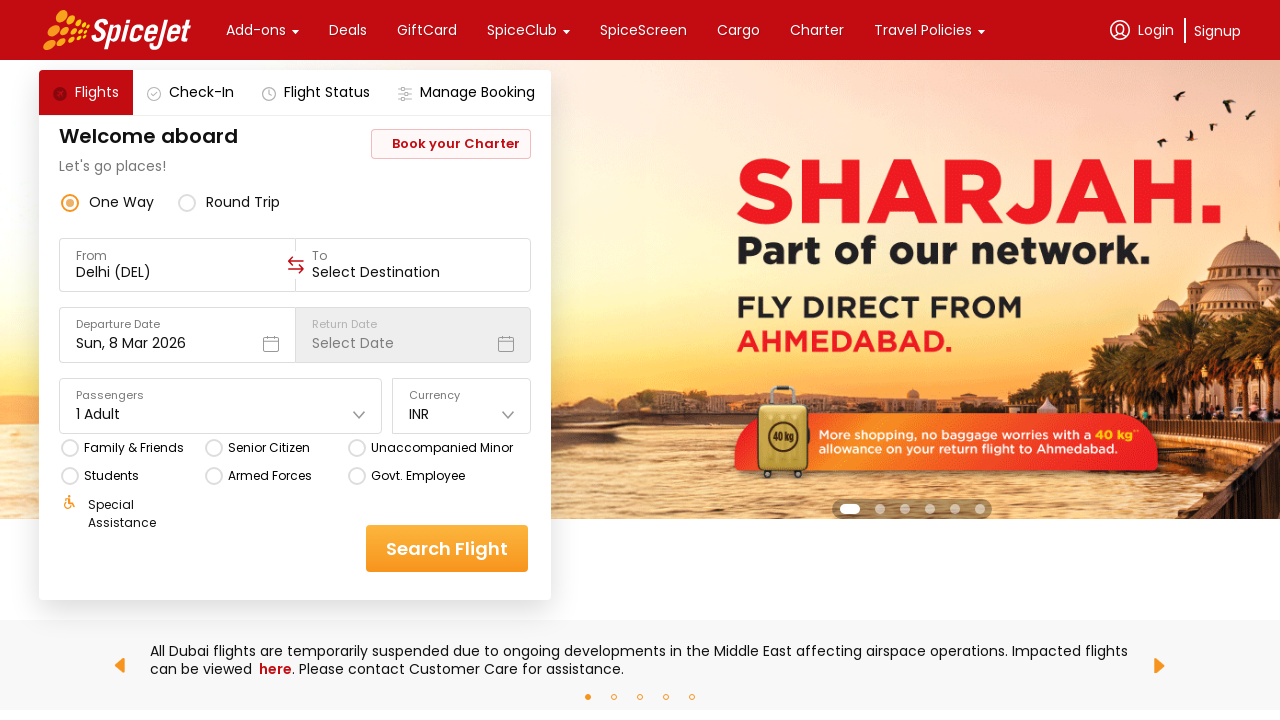

Body element is visible, SpiceJet website loaded successfully
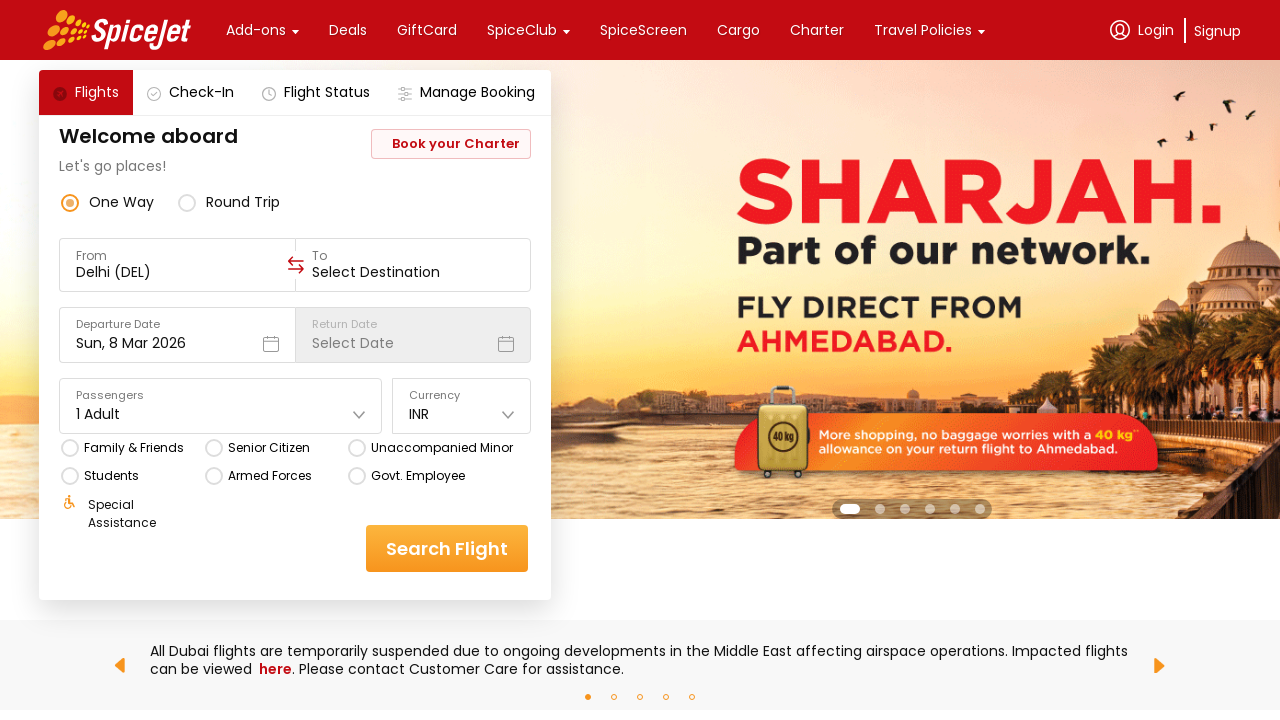

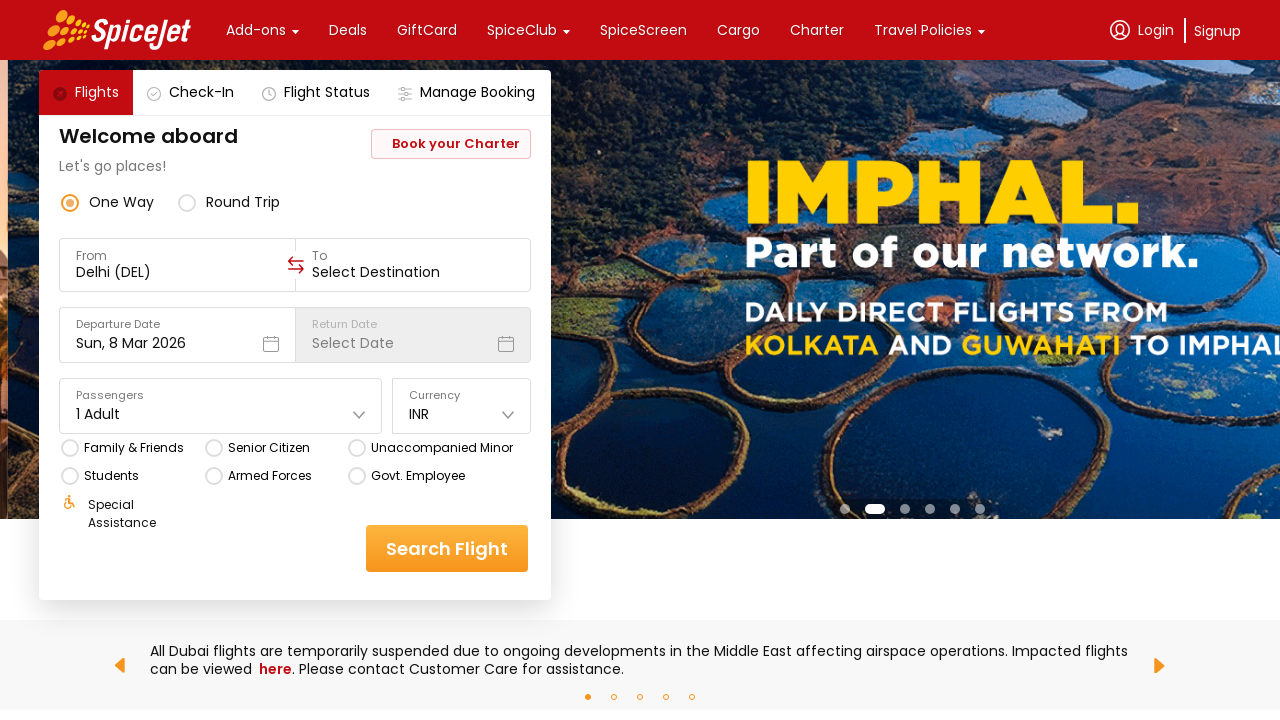